Tests relative locator functionality on a form page by interacting with various form elements using Selenium's relative positioning methods

Starting URL: https://rahulshettyacademy.com/angularpractice/

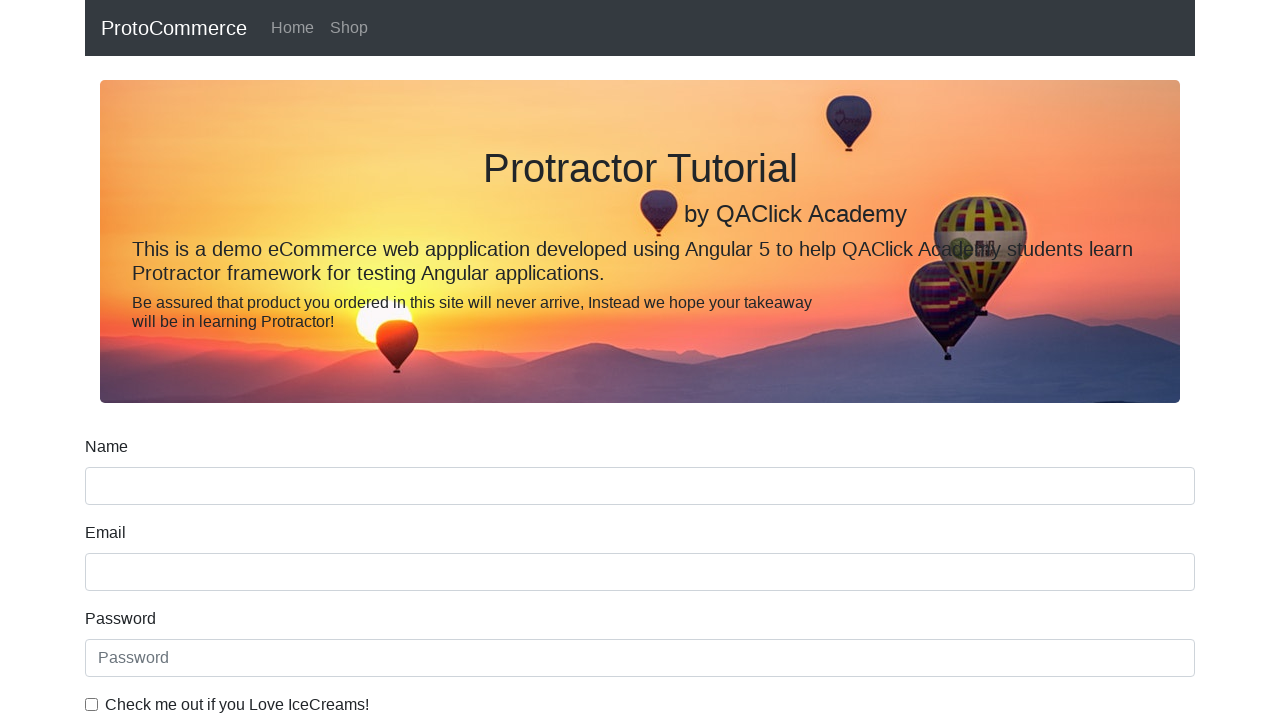

Located name input field using xpath
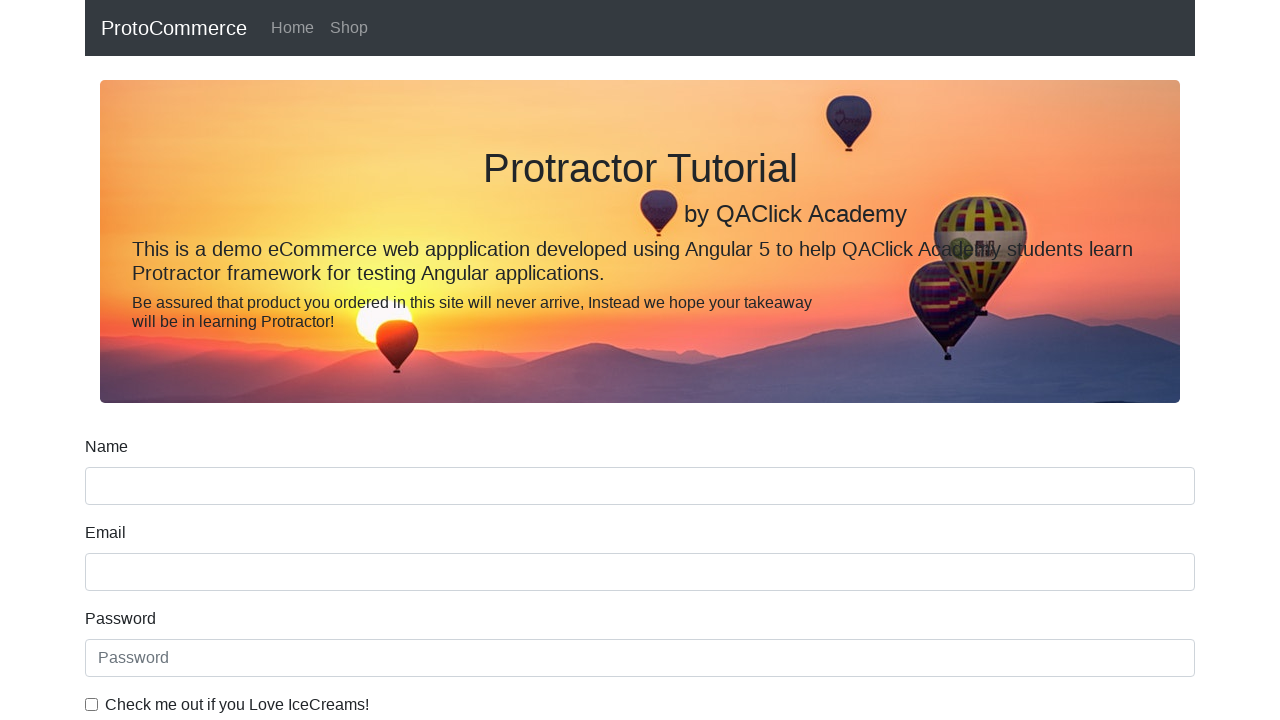

Retrieved text from label above name field: Name
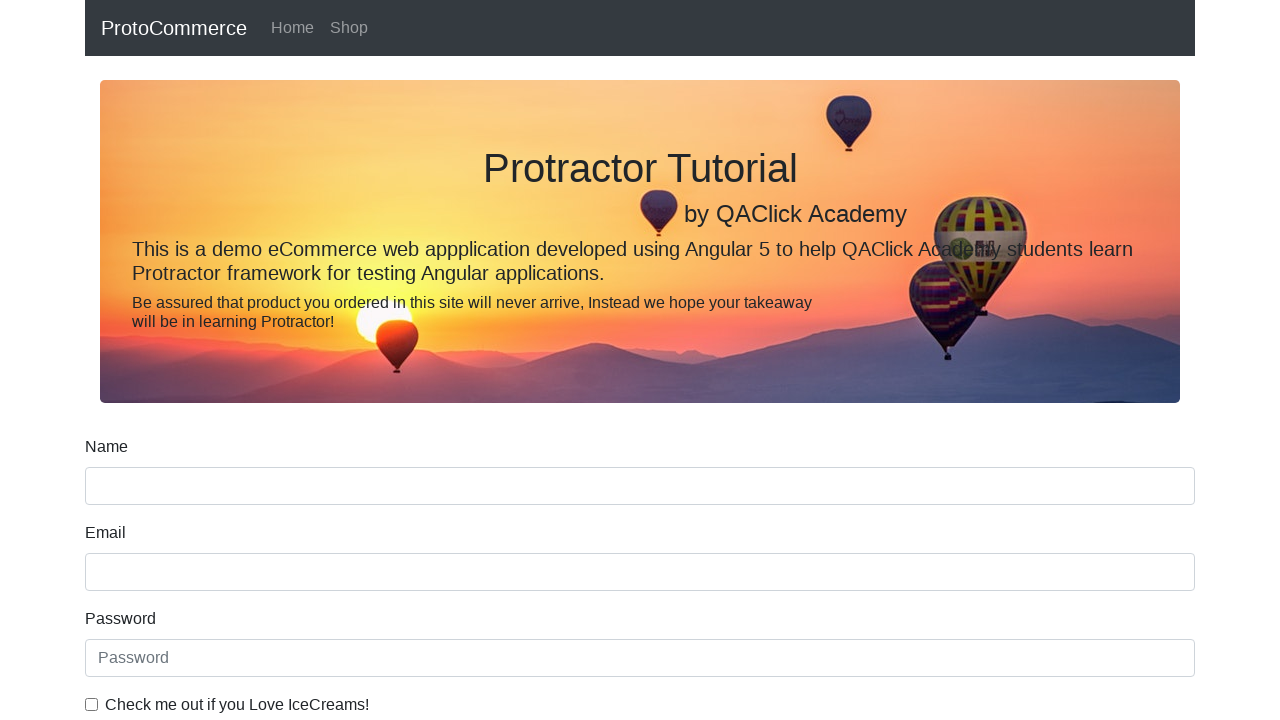

Located Date of Birth label
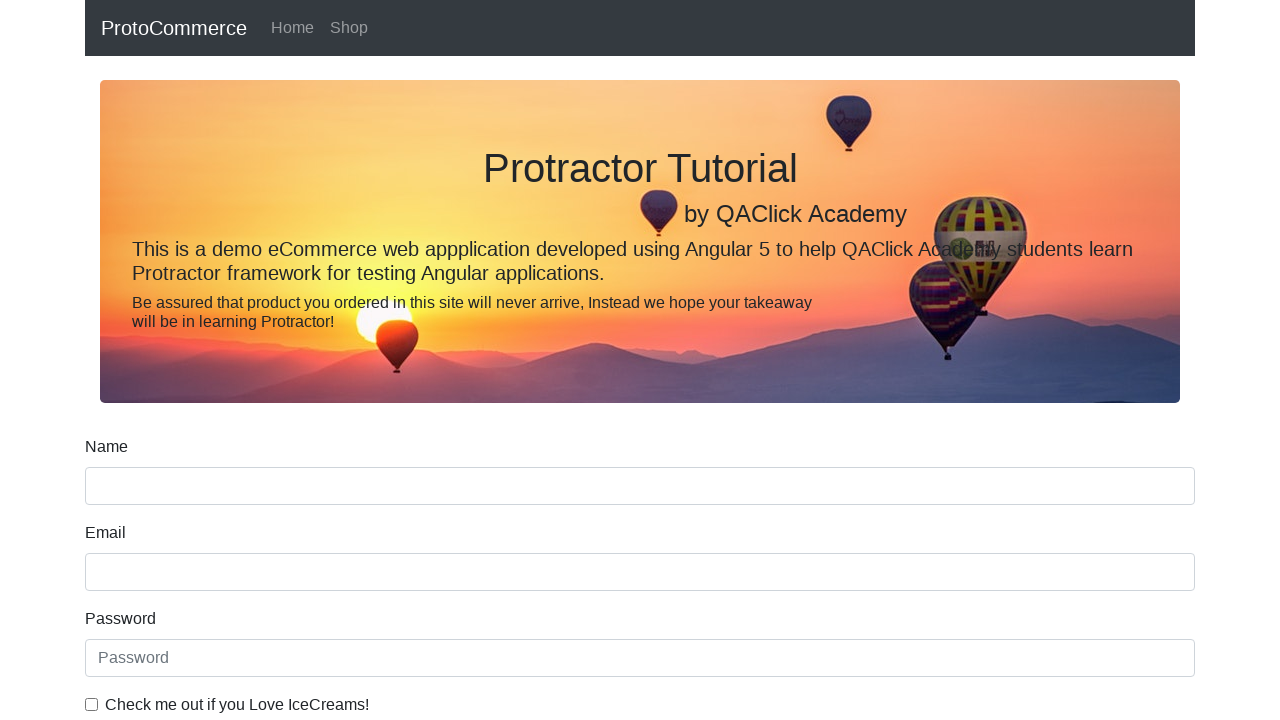

Clicked on date input field at (640, 412) on input[type='date']
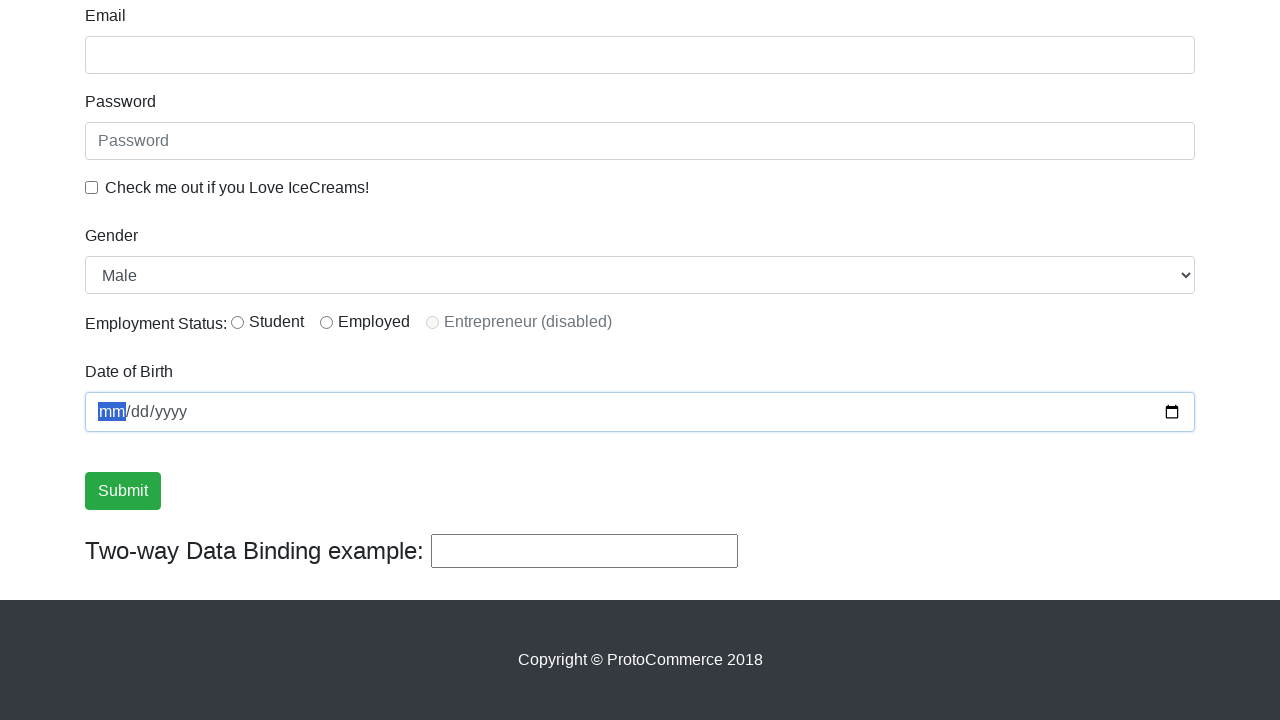

Located ice cream checkbox label
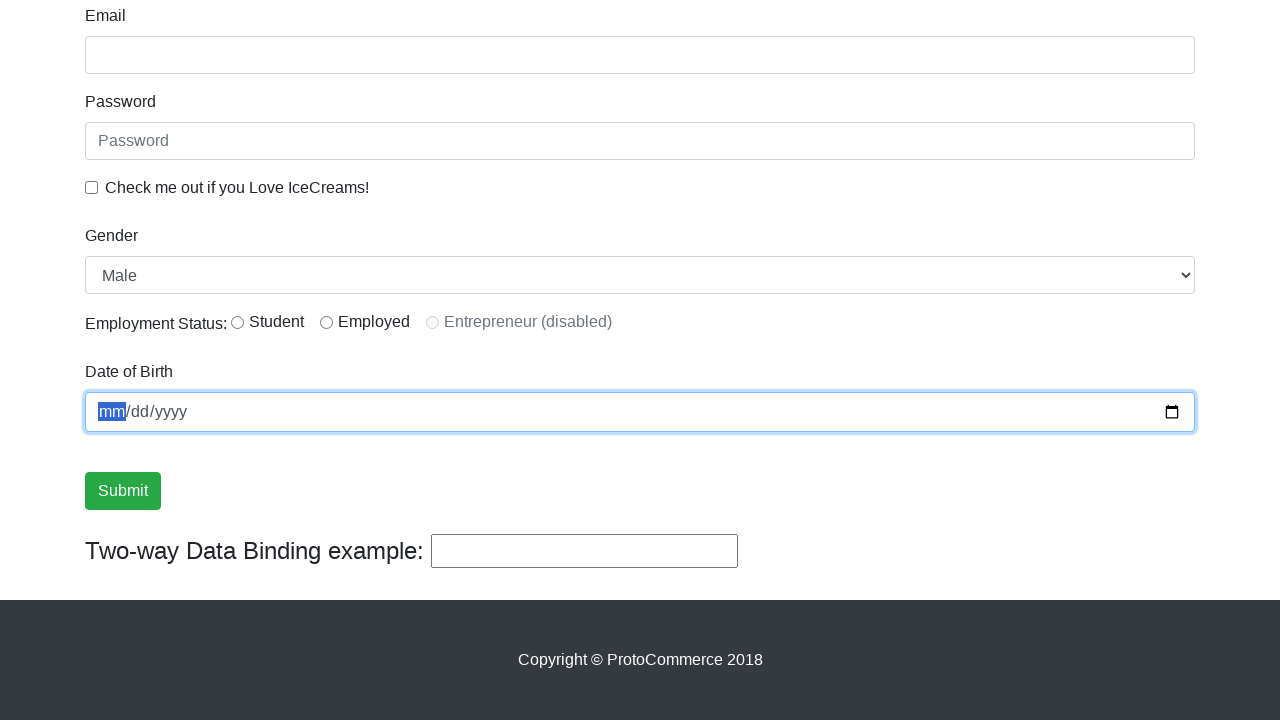

Clicked ice cream checkbox at (92, 187) on input[type='checkbox'] >> nth=0
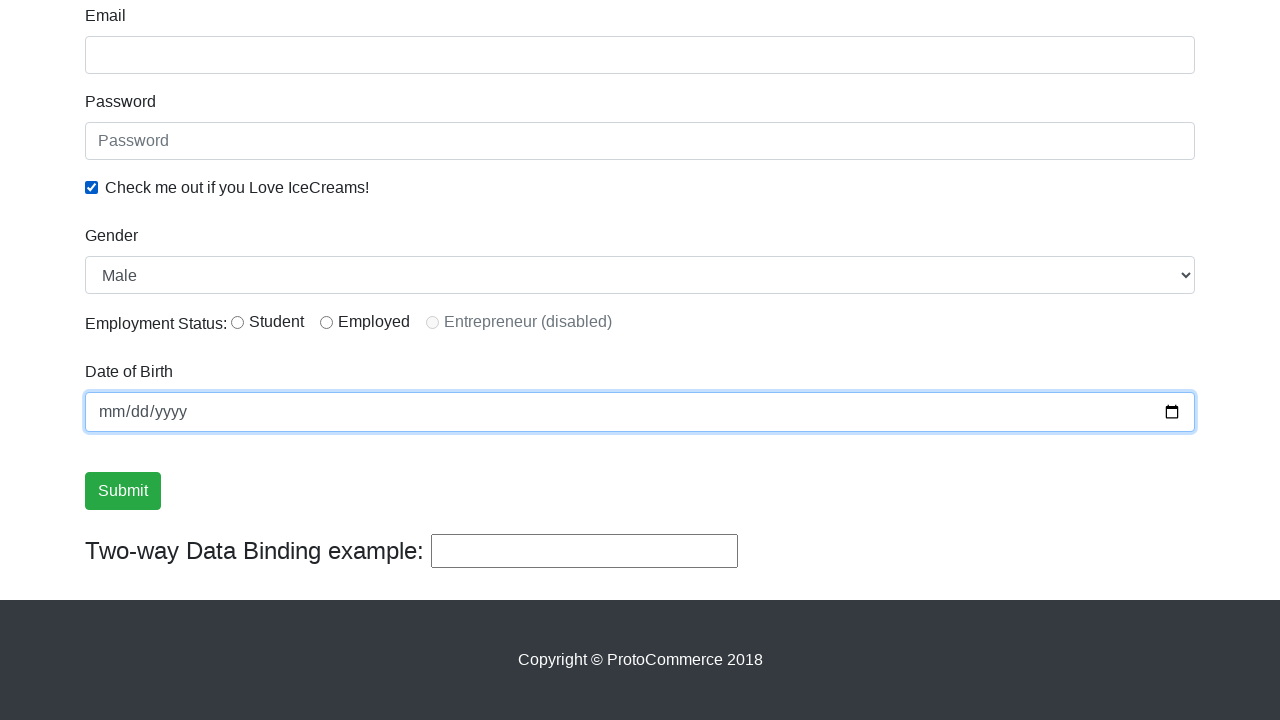

Located first radio button
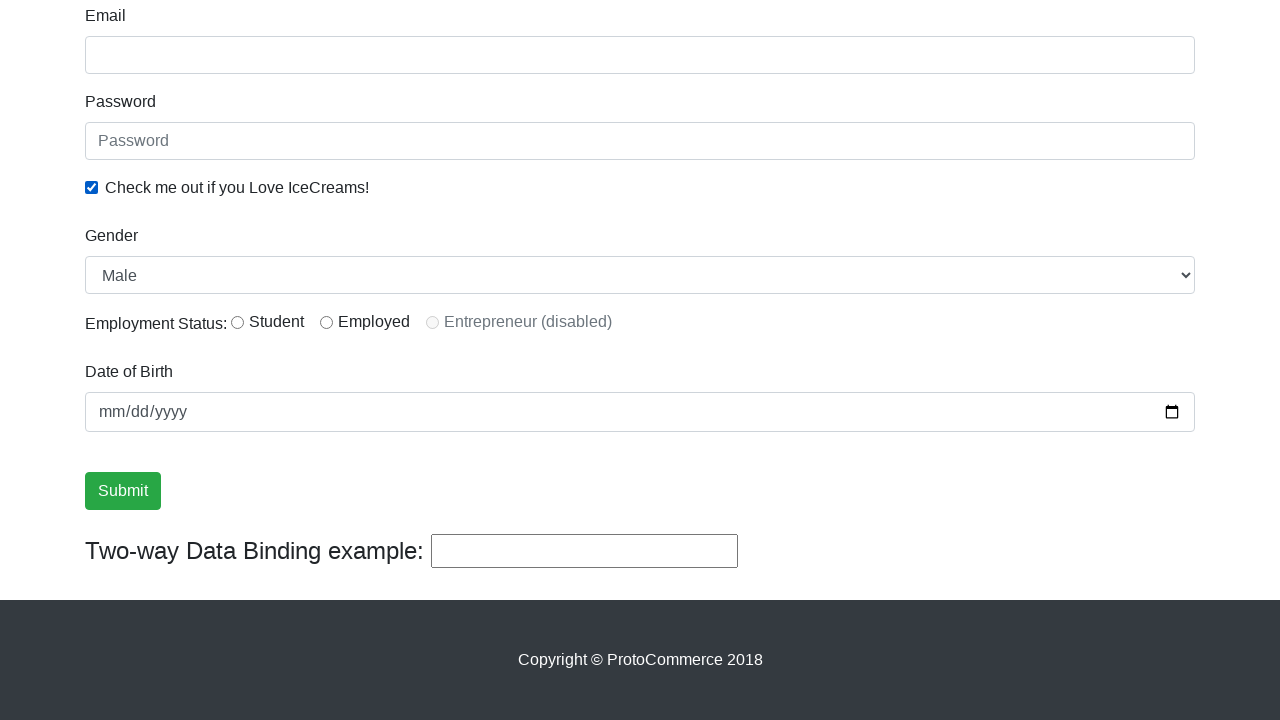

Retrieved text from Student radio button label: Student
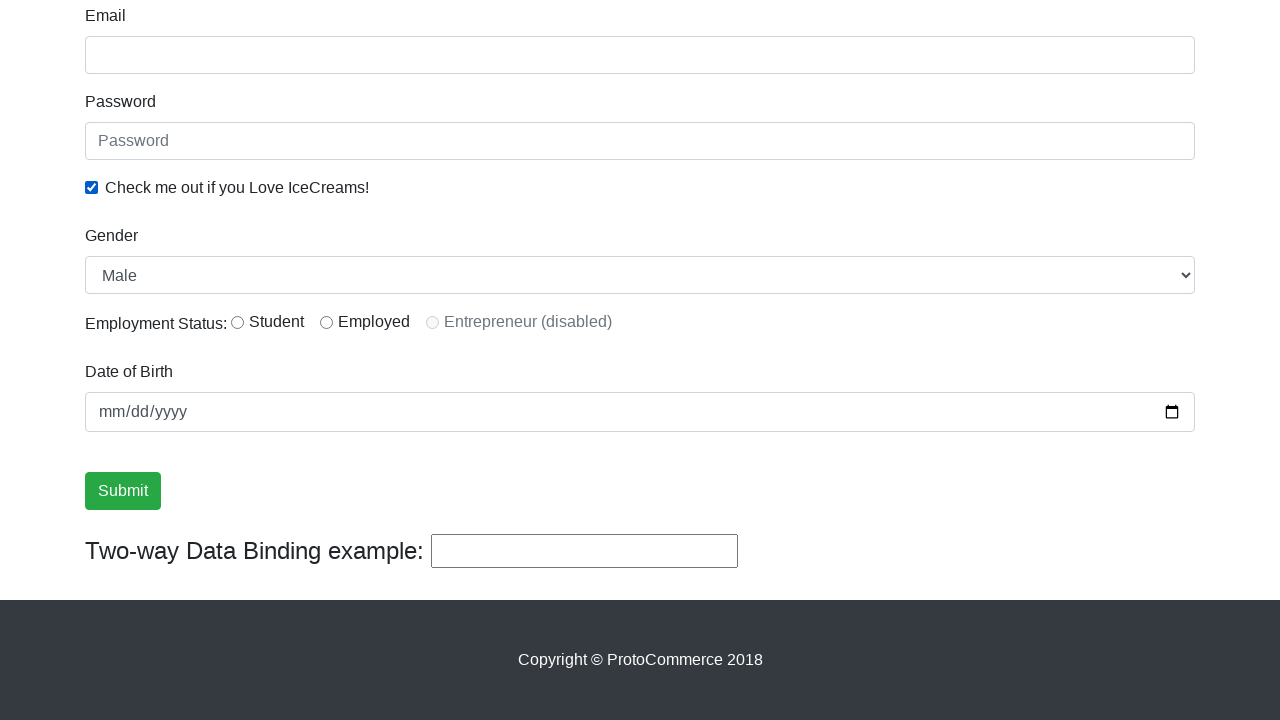

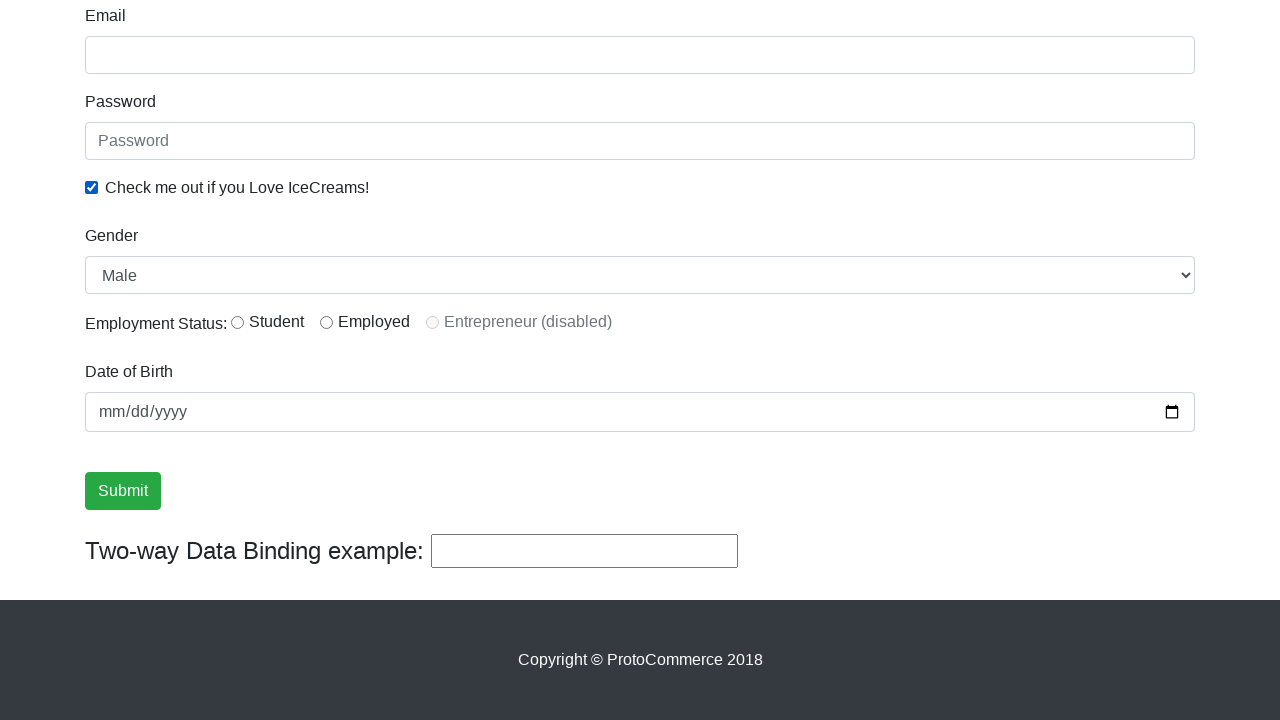